Tests adding multiple employees to an employee management system by filling out forms and saving each employee's information

Starting URL: https://devmountain-qa.github.io/employee-manager/1.2_Version/index.html

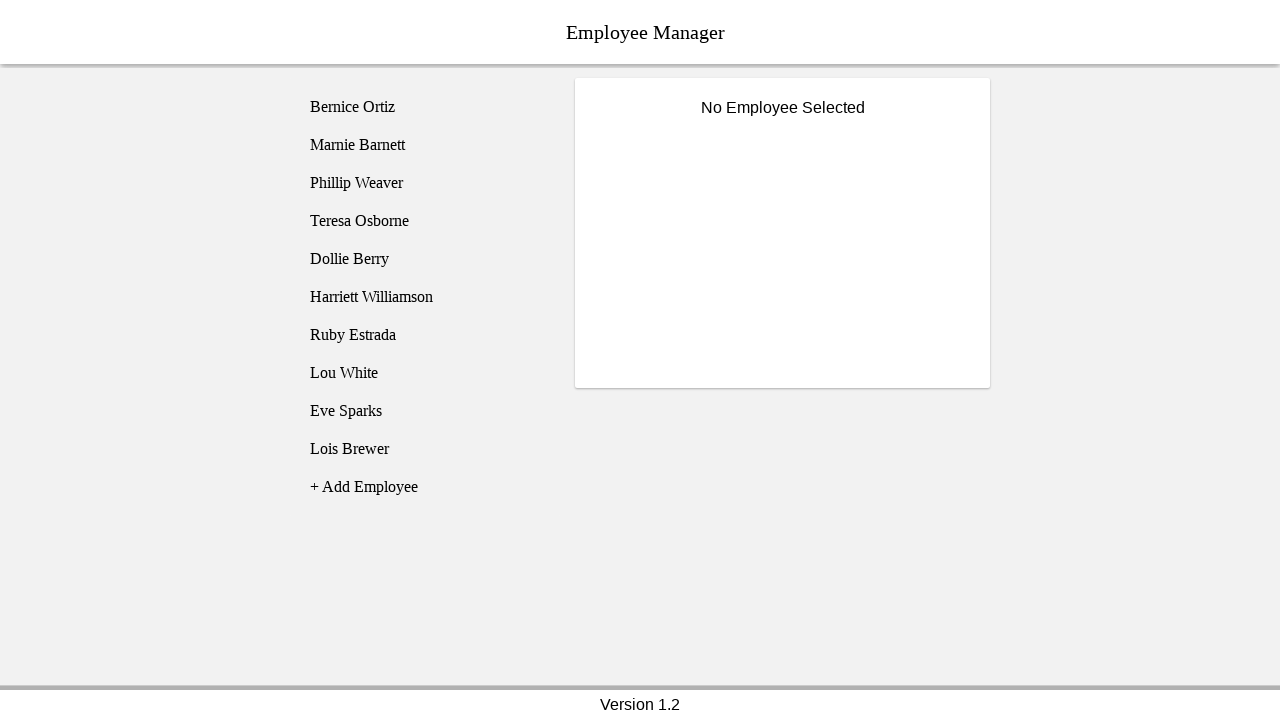

Clicked Add Employee button at (425, 487) on [name="addEmployee"]
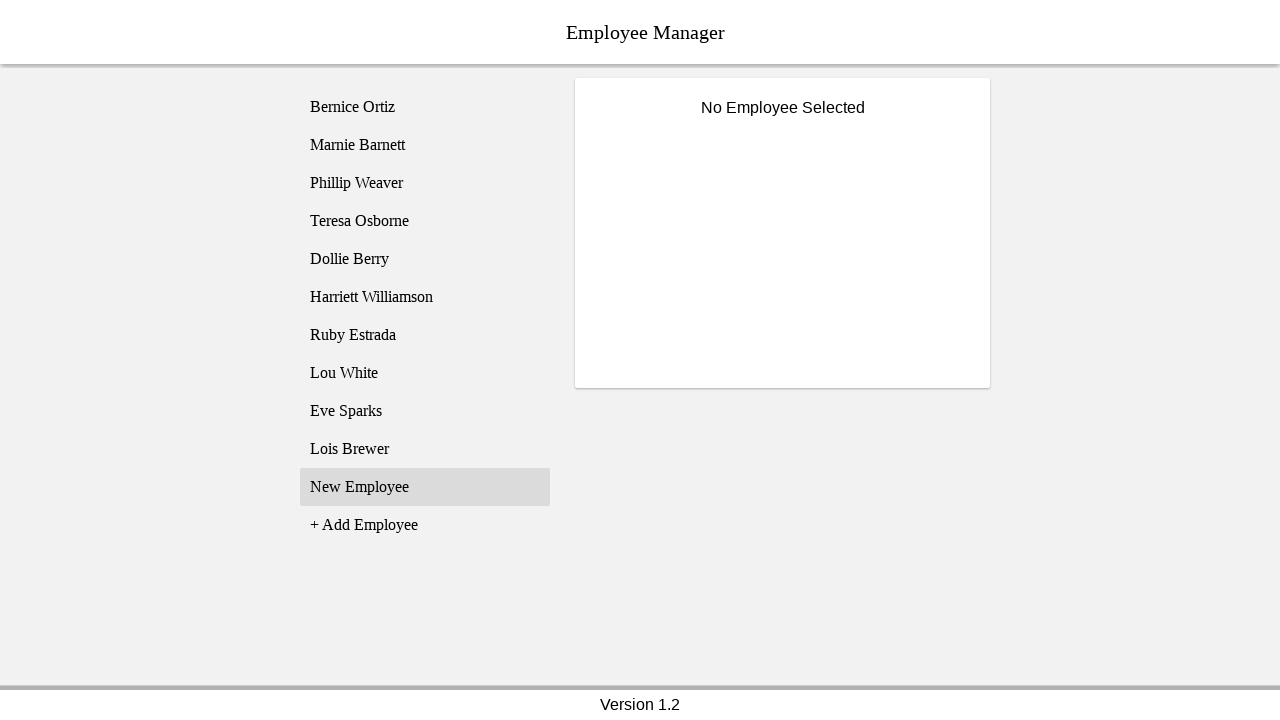

Clicked New Employee option at (425, 487) on xpath=//li[text() = "New Employee"]
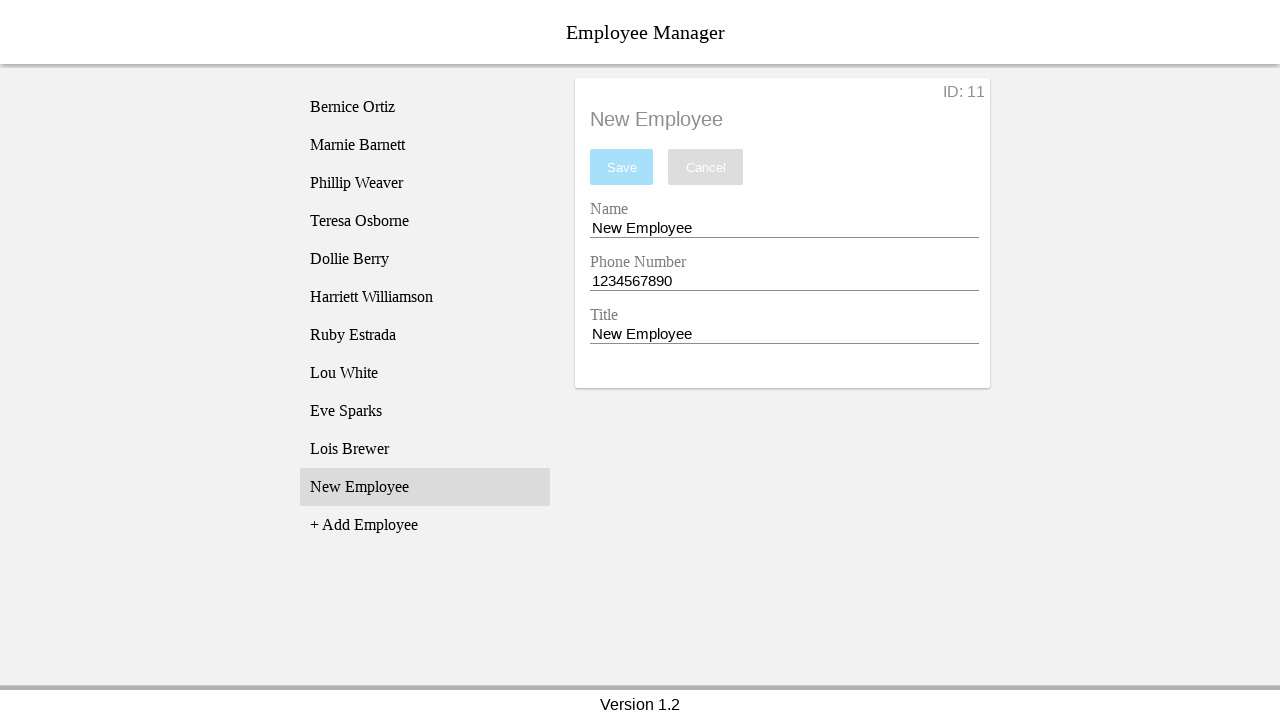

Cleared name entry field on [name="nameEntry"]
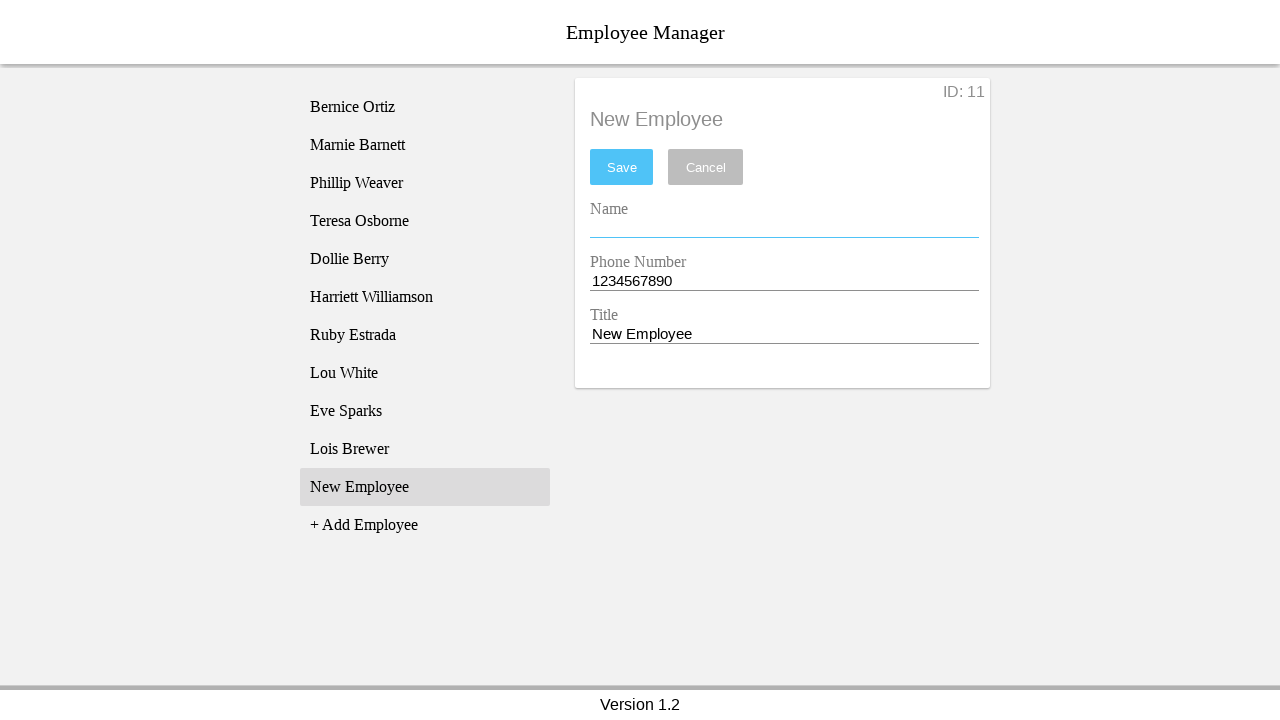

Filled name field with 'DeeTee' on [name="nameEntry"]
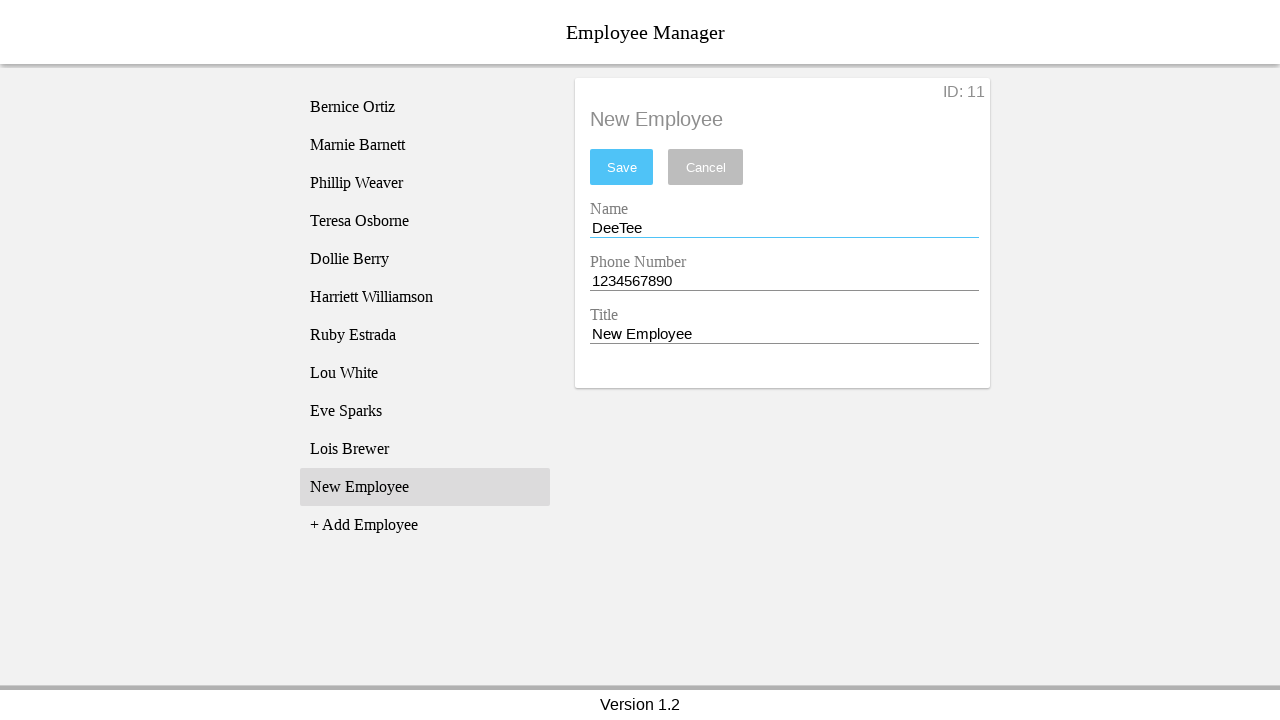

Cleared phone entry field on [name="phoneEntry"]
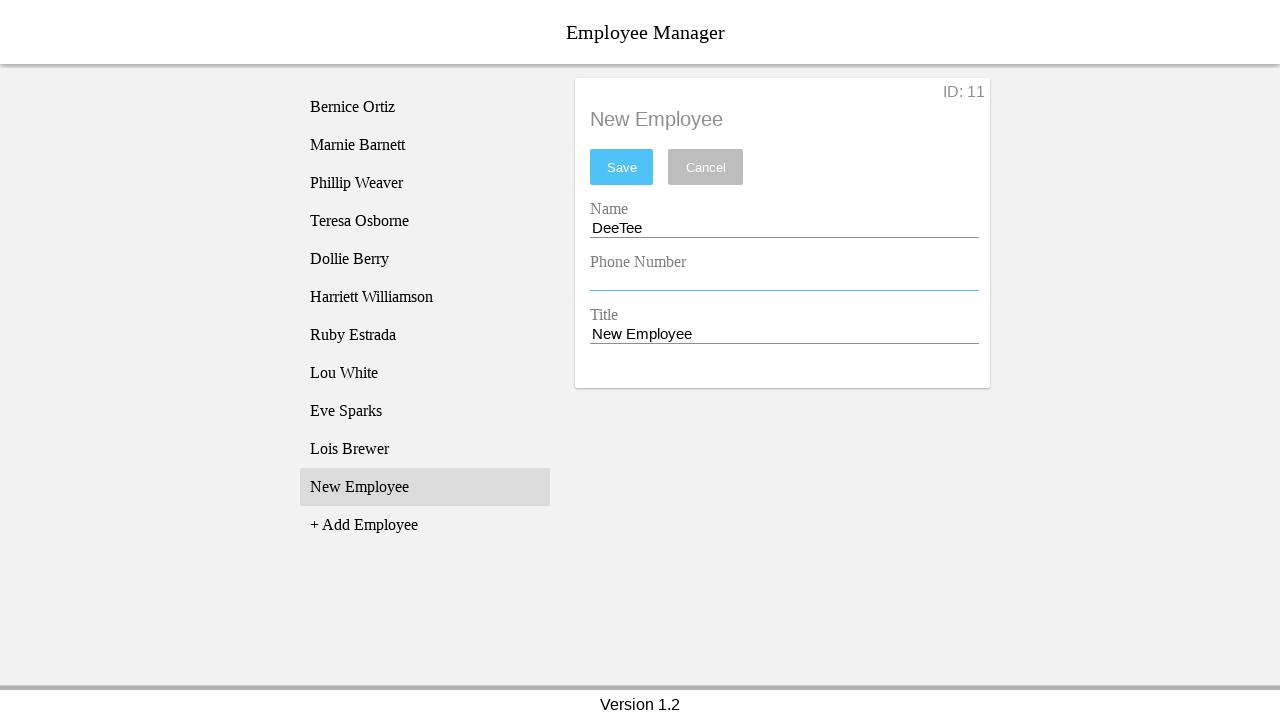

Filled phone field with '8002822882' on [name="phoneEntry"]
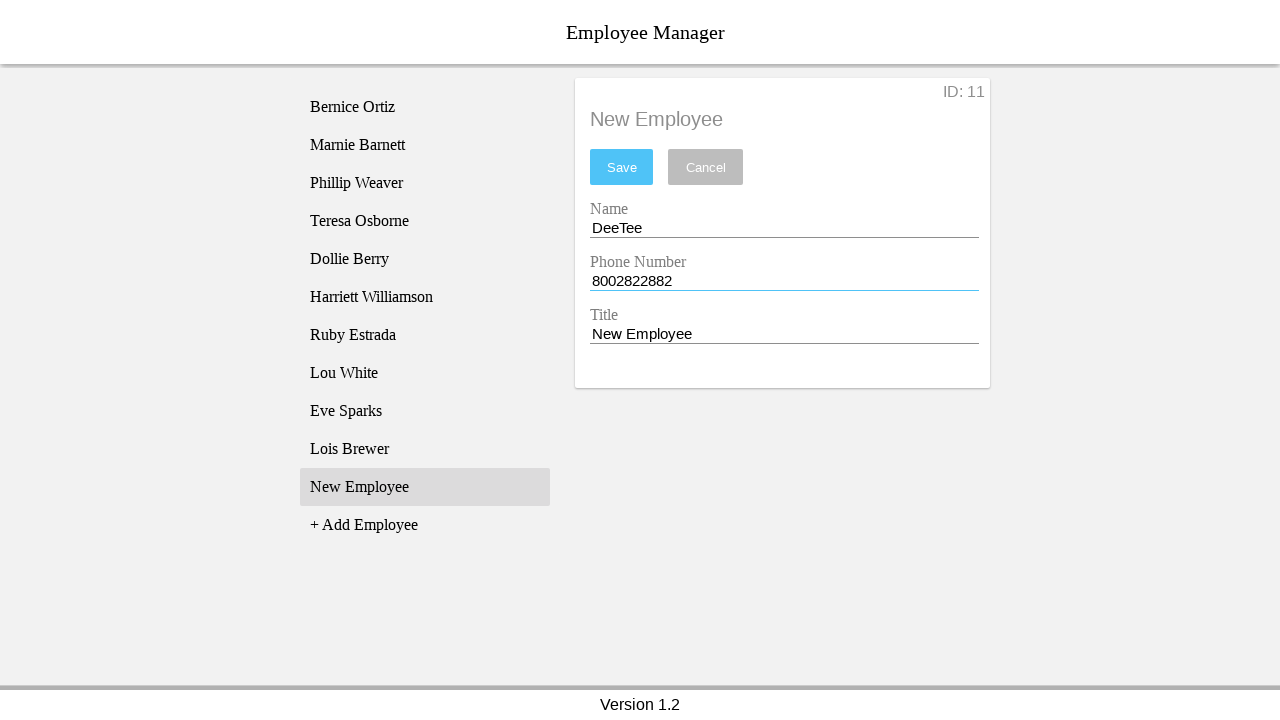

Cleared title entry field on [name="titleEntry"]
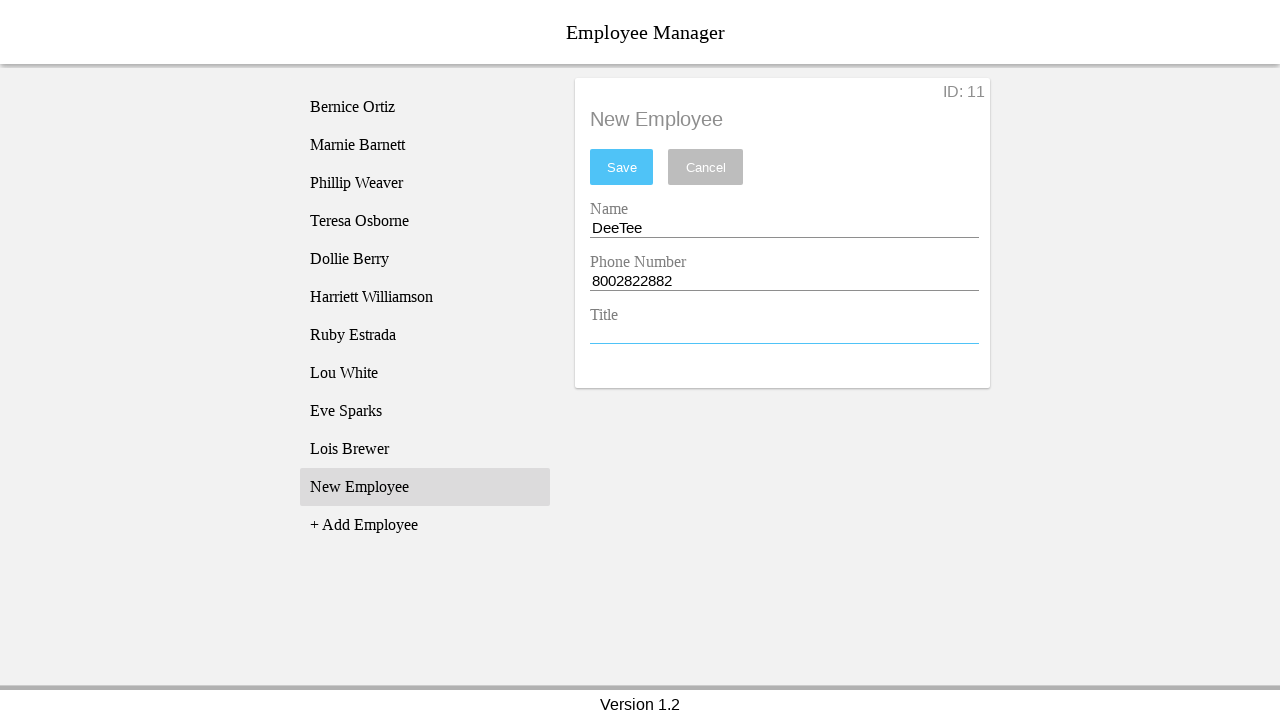

Filled title field with 'Mathematician' on [name="titleEntry"]
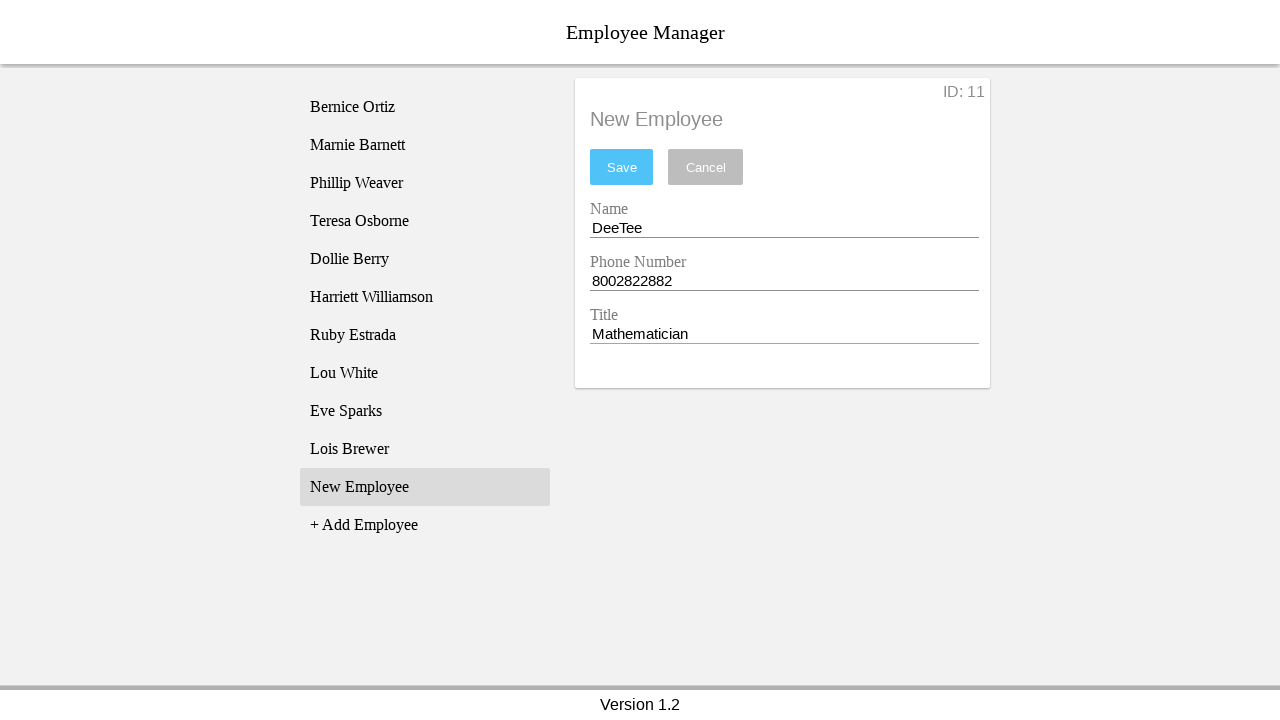

Clicked save button to add employee 'DeeTee' at (622, 167) on #saveBtn
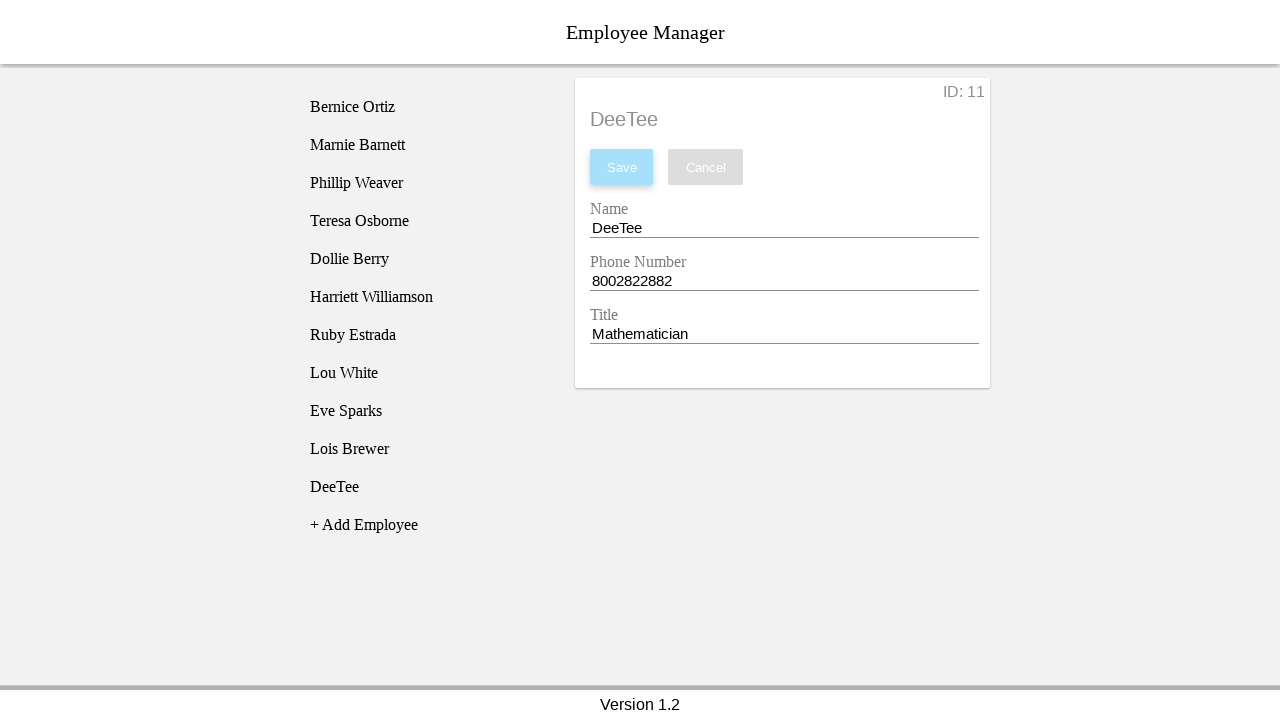

Clicked Add Employee button at (425, 525) on [name="addEmployee"]
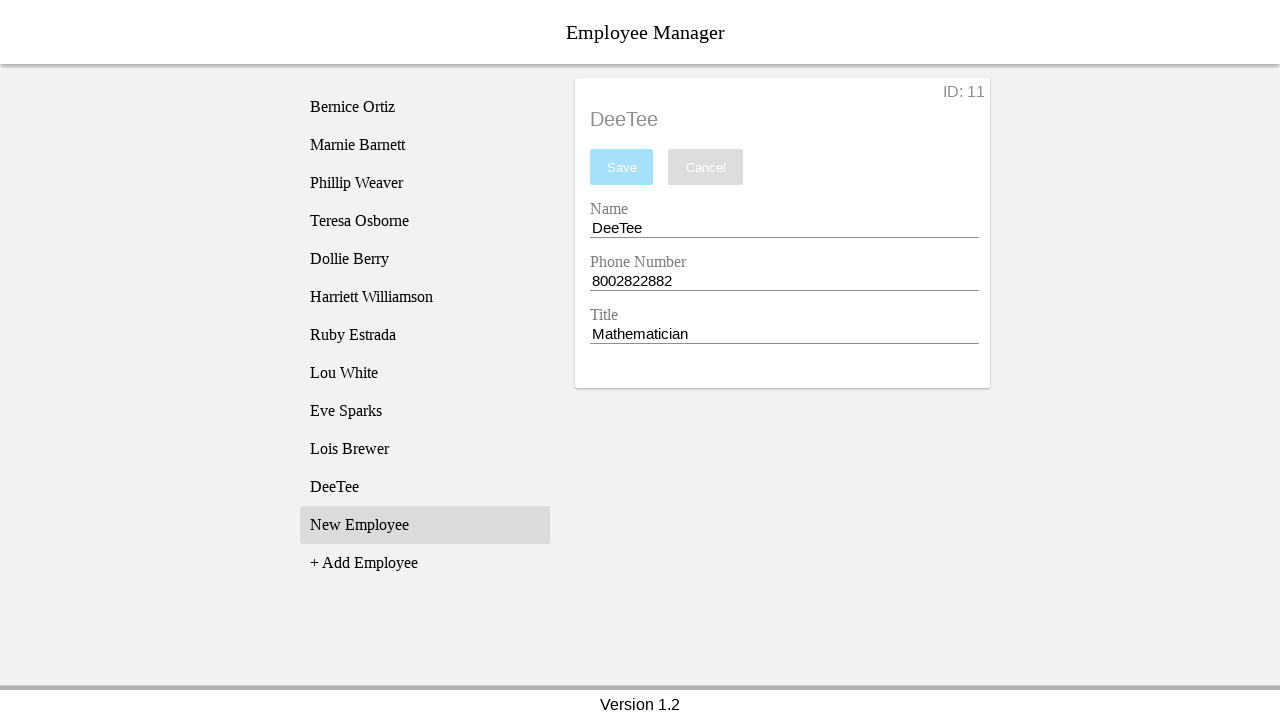

Clicked New Employee option at (425, 525) on xpath=//li[text() = "New Employee"]
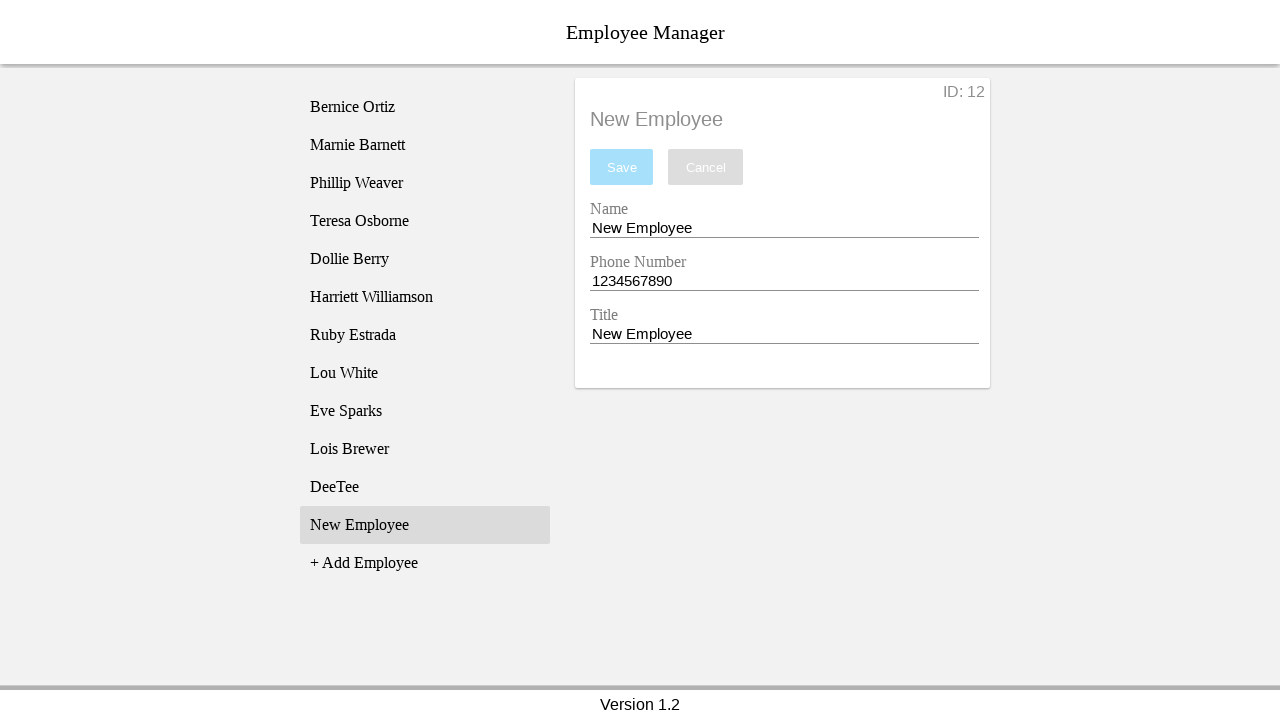

Cleared name entry field on [name="nameEntry"]
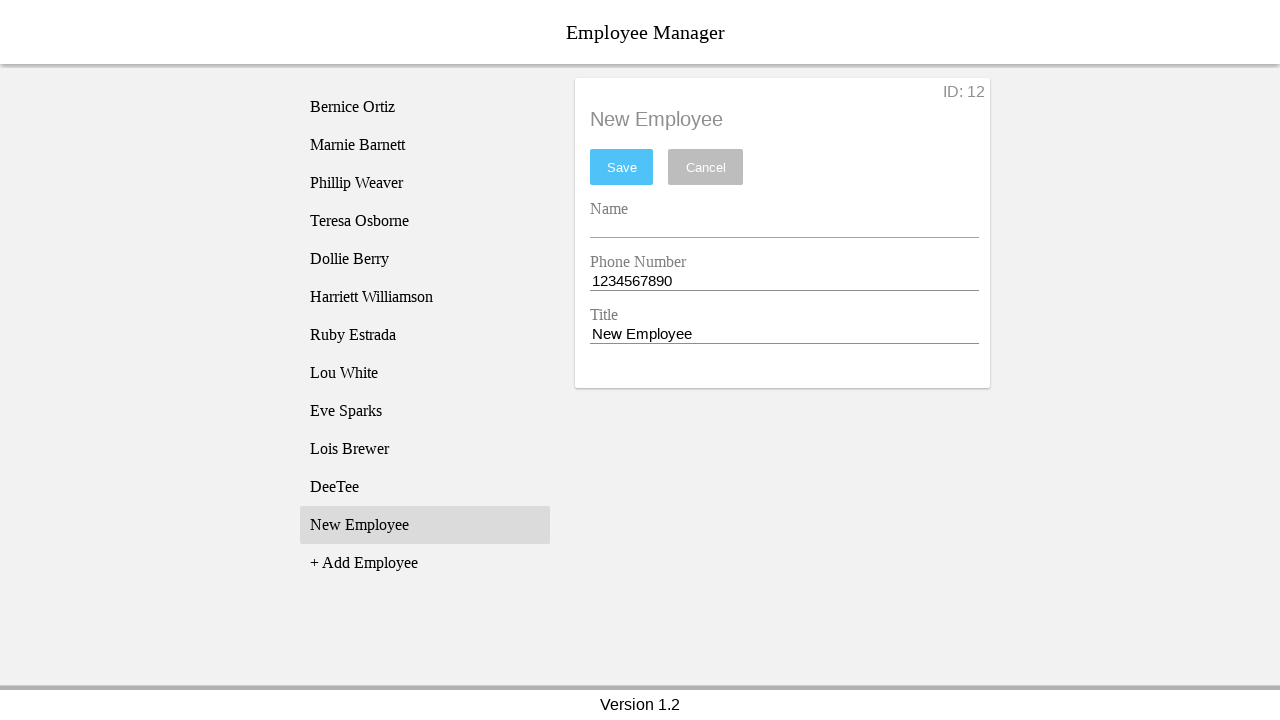

Filled name field with 'Hilda' on [name="nameEntry"]
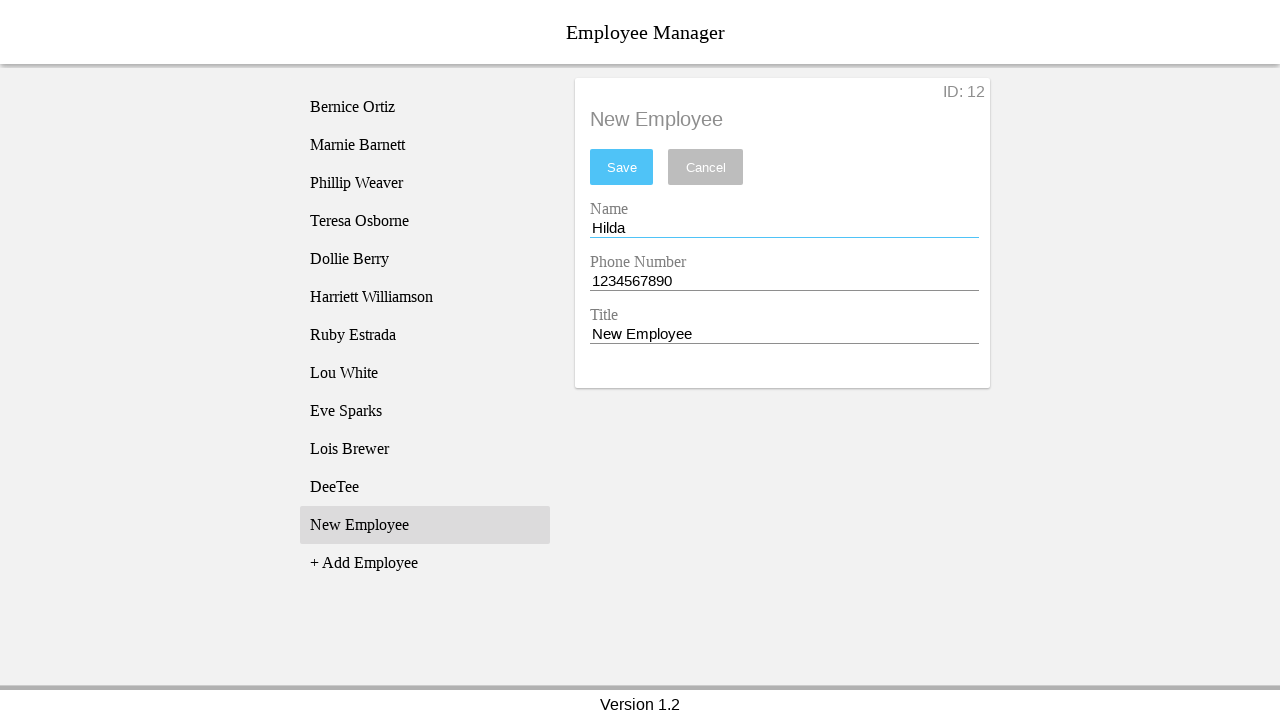

Cleared phone entry field on [name="phoneEntry"]
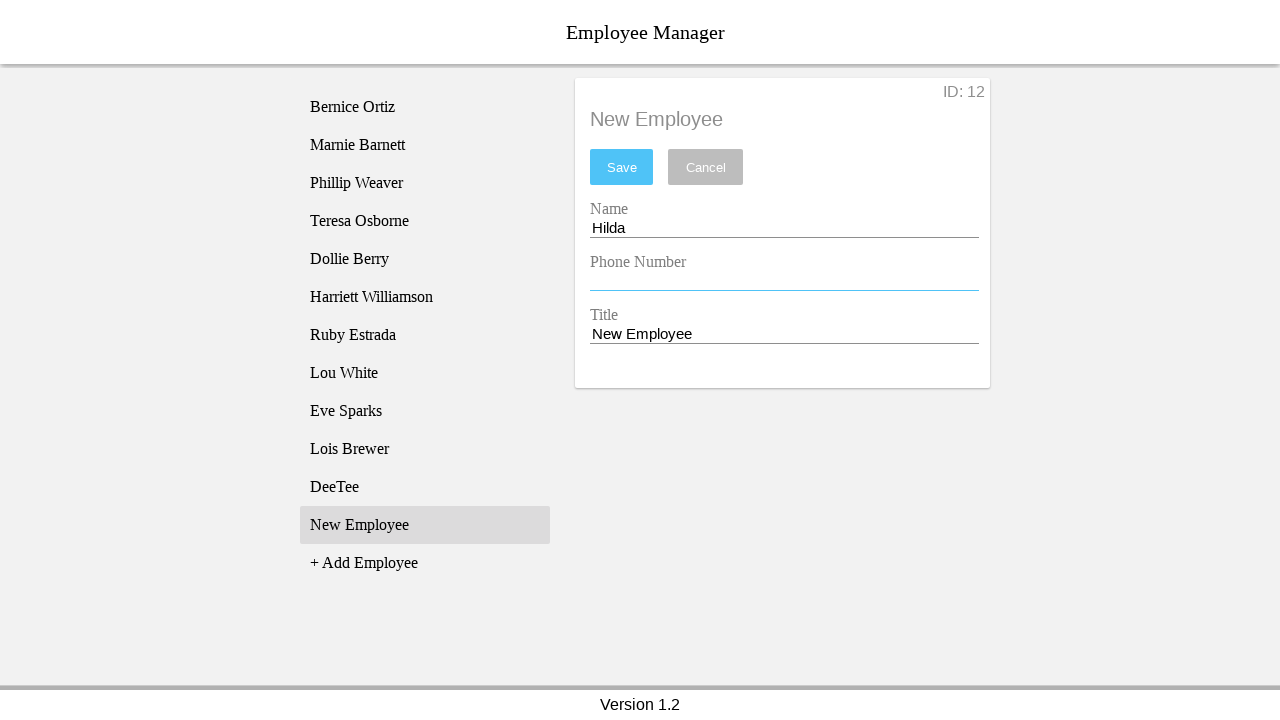

Filled phone field with '9009012109' on [name="phoneEntry"]
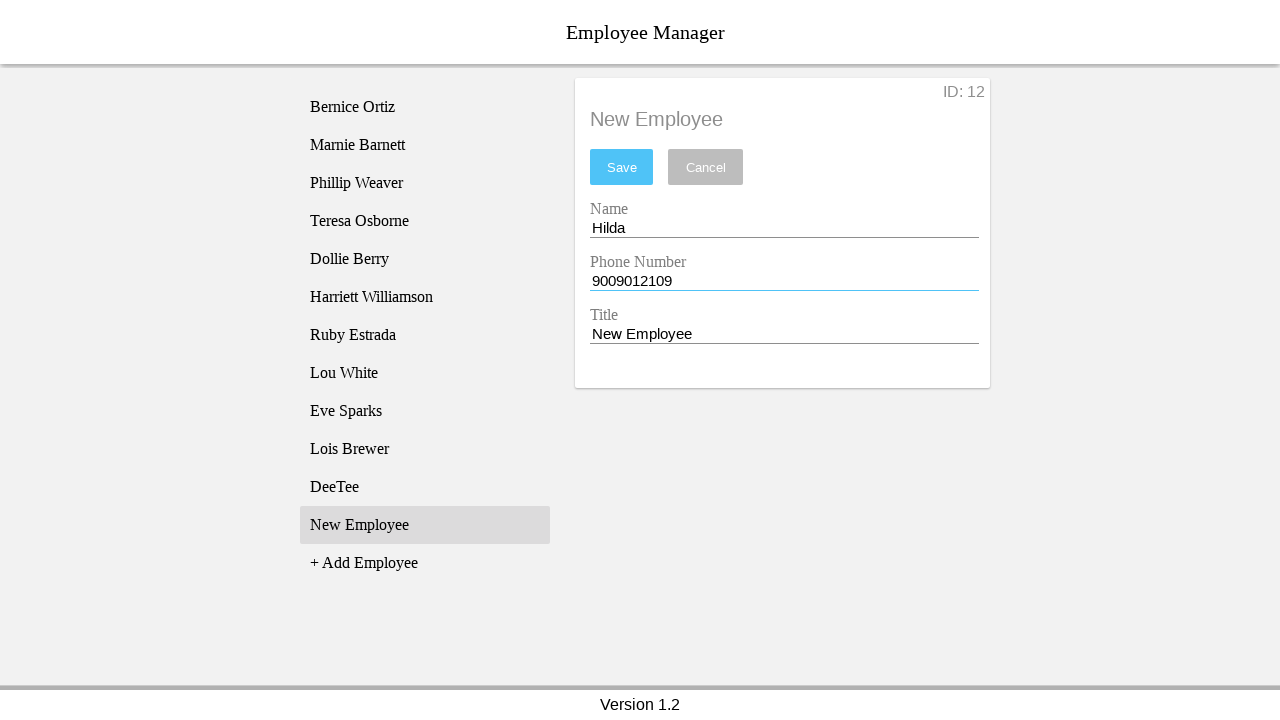

Cleared title entry field on [name="titleEntry"]
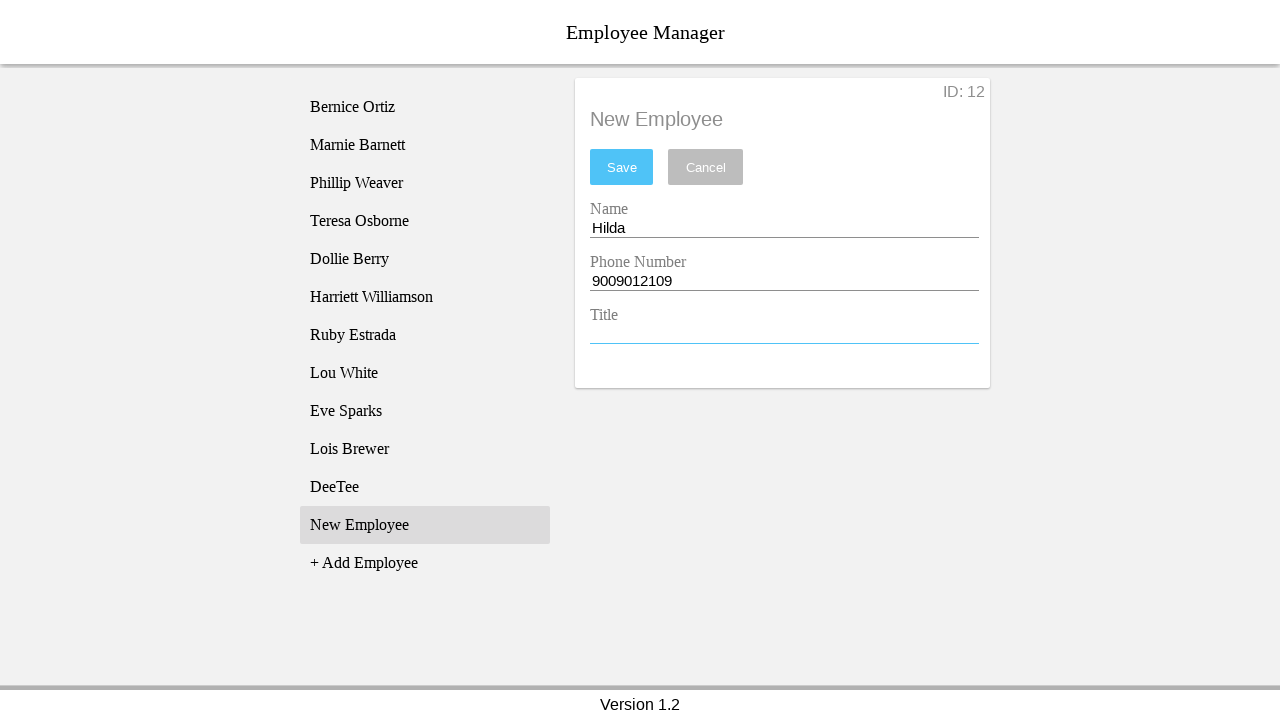

Filled title field with 'Party Planner' on [name="titleEntry"]
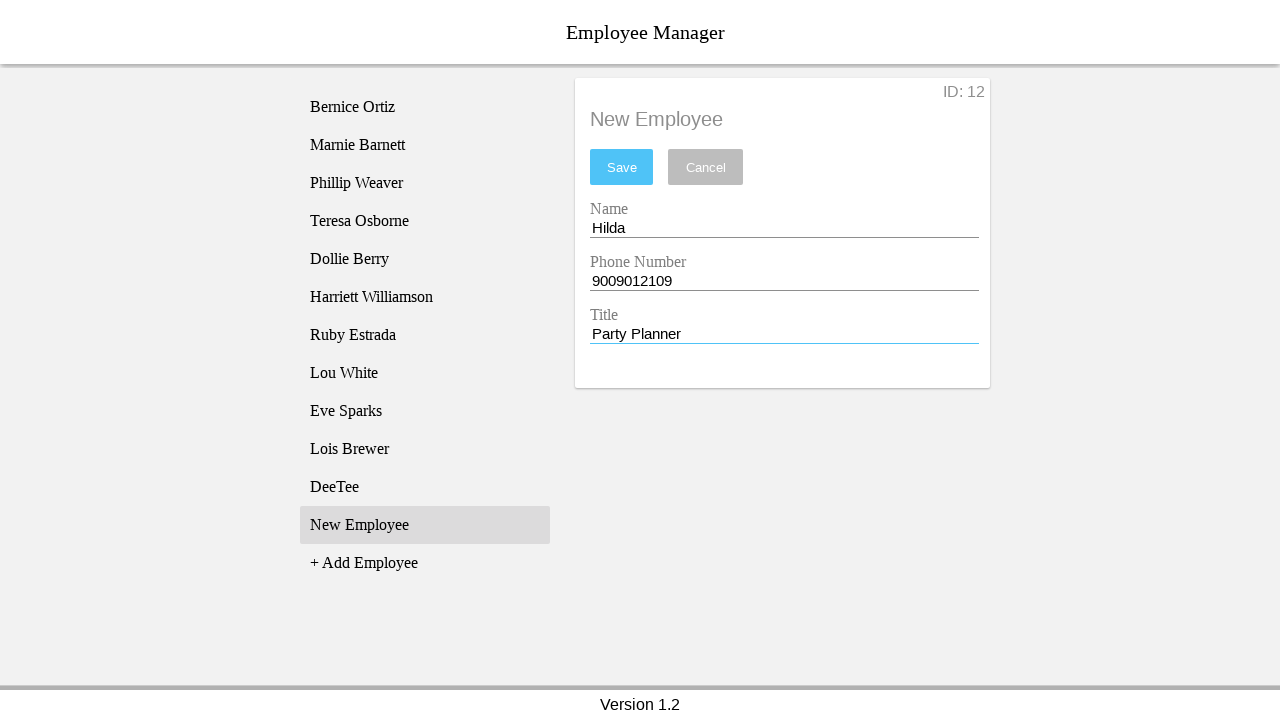

Clicked save button to add employee 'Hilda' at (622, 167) on #saveBtn
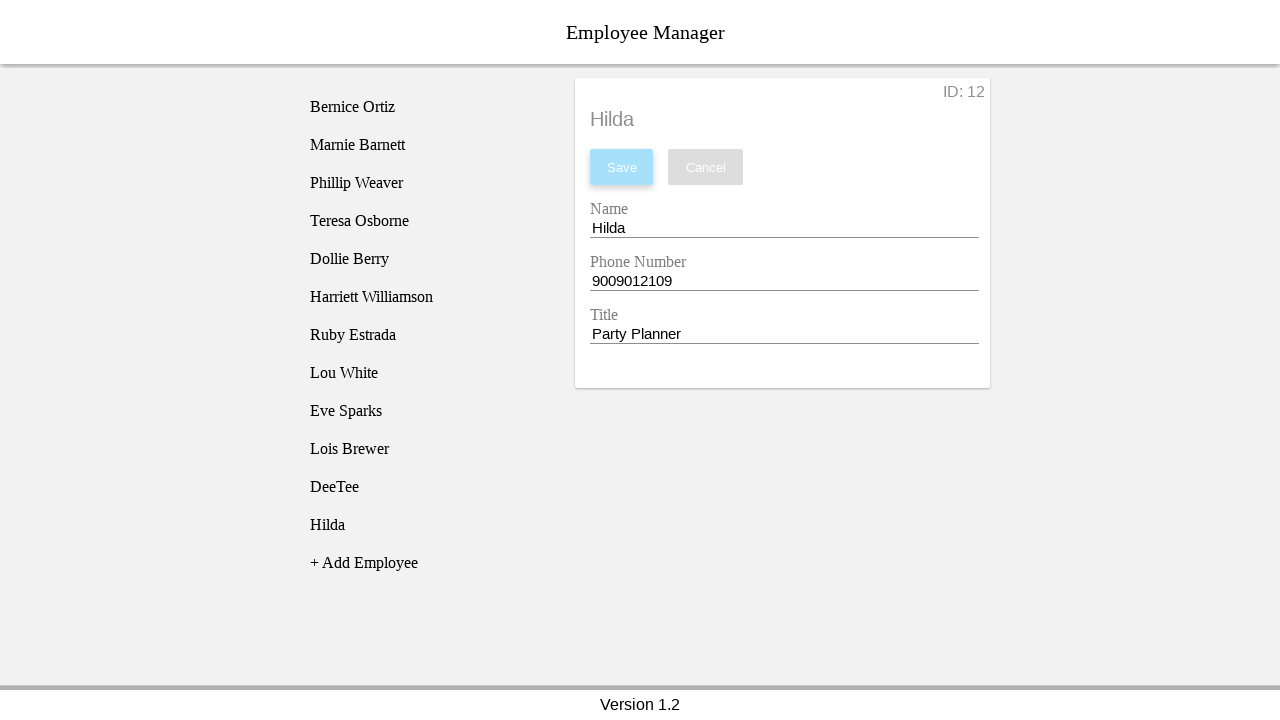

Clicked Add Employee button at (425, 563) on [name="addEmployee"]
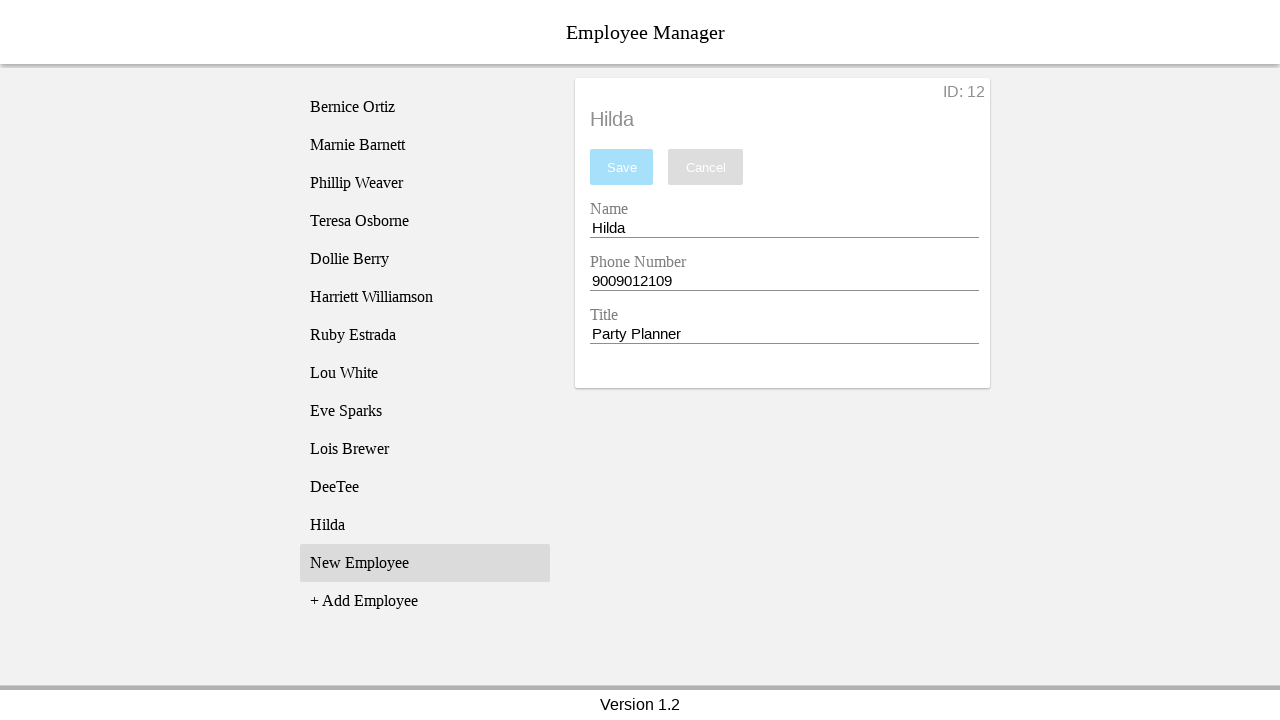

Clicked New Employee option at (425, 563) on xpath=//li[text() = "New Employee"]
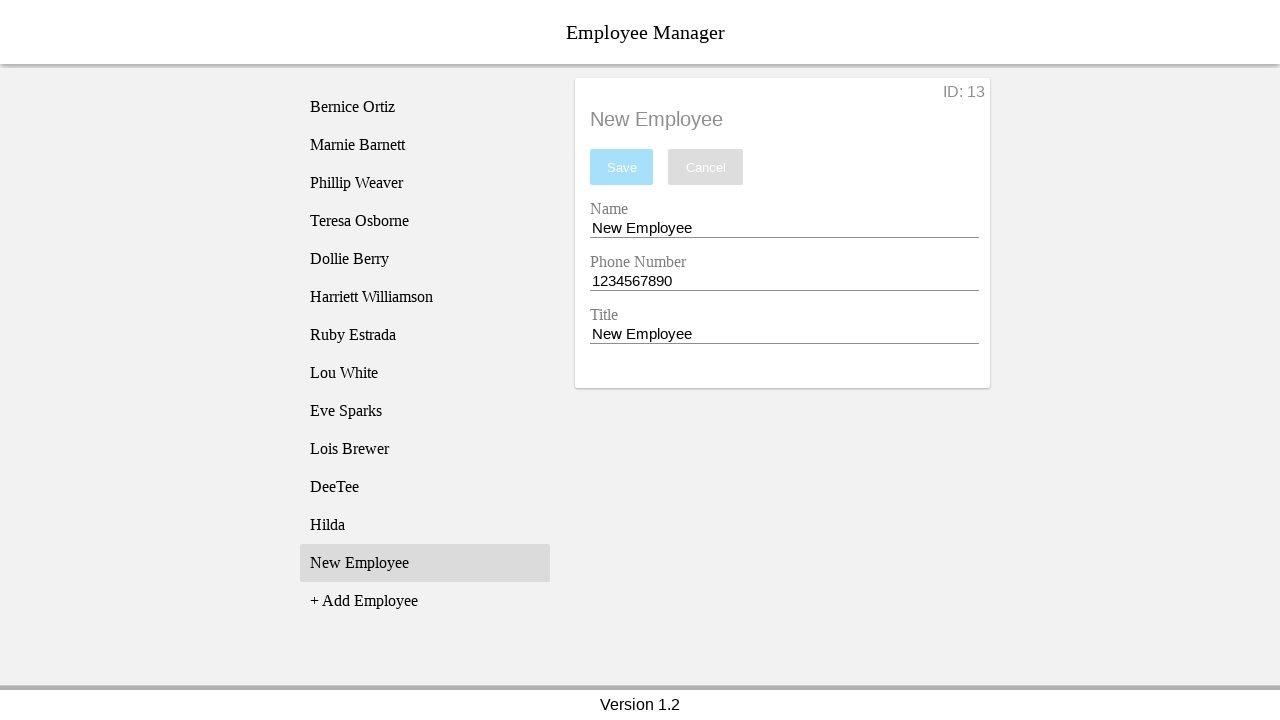

Cleared name entry field on [name="nameEntry"]
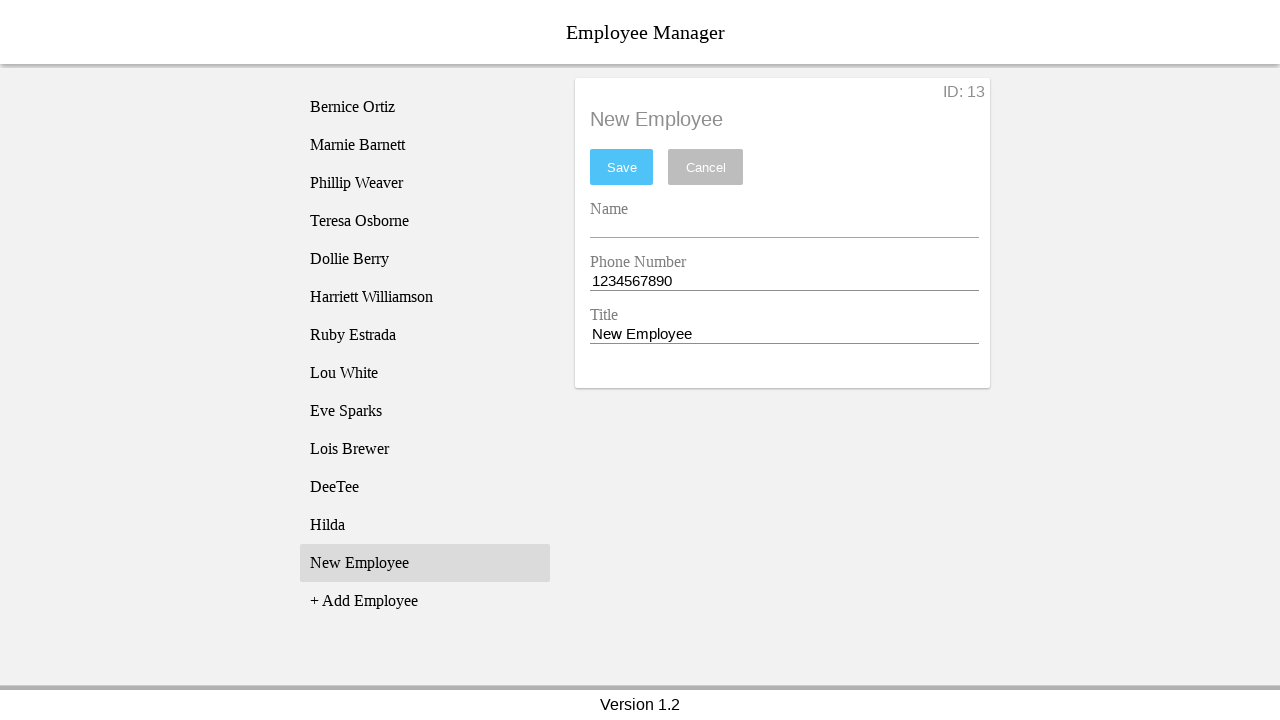

Filled name field with 'Dr Carter' on [name="nameEntry"]
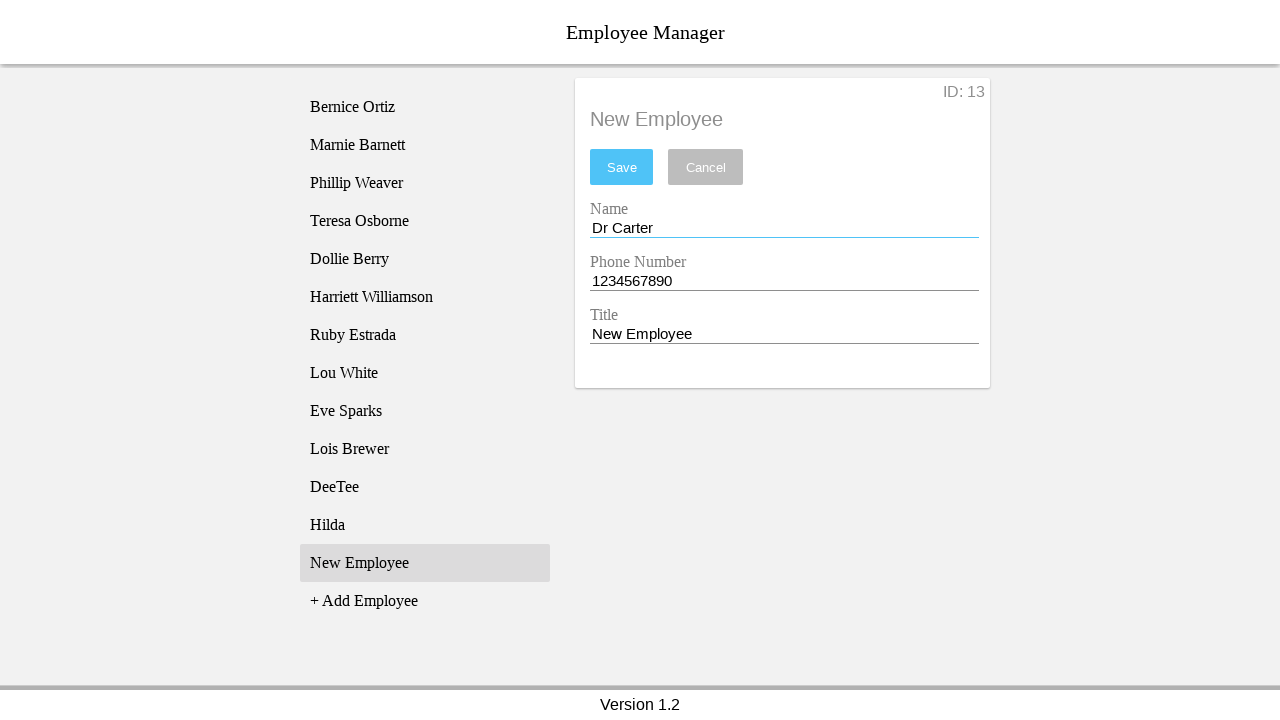

Cleared phone entry field on [name="phoneEntry"]
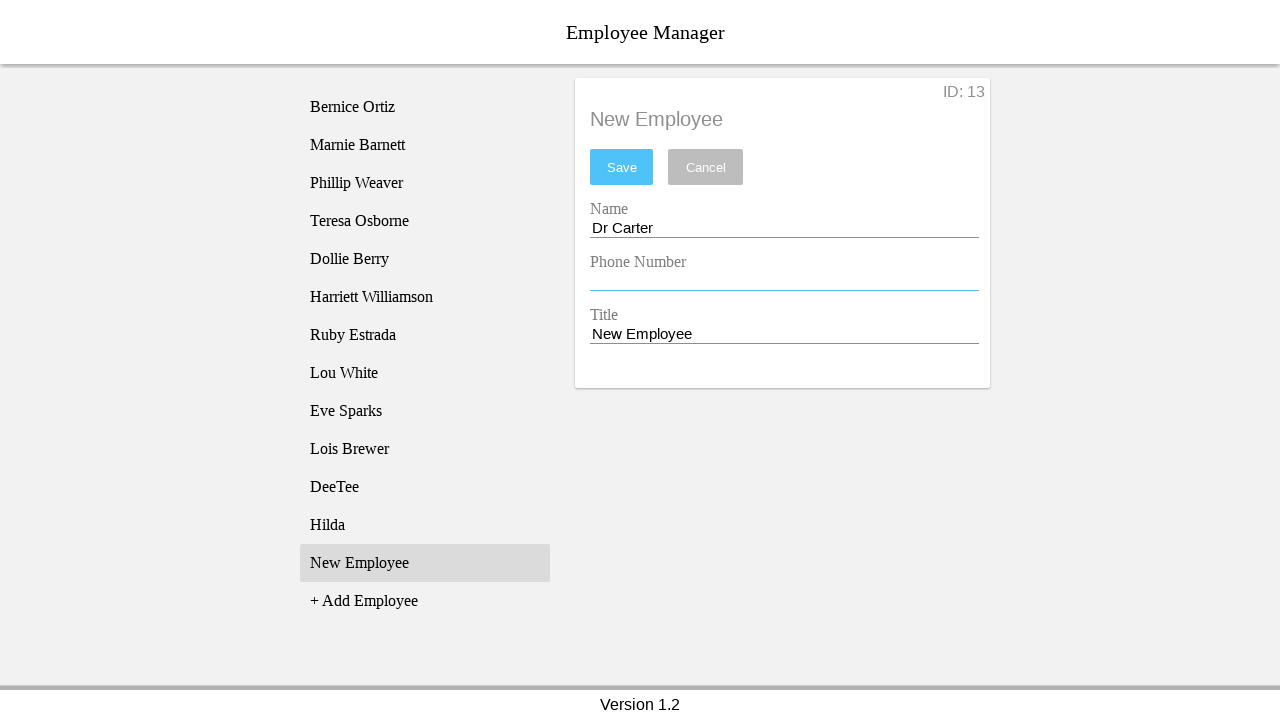

Filled phone field with '1010234848' on [name="phoneEntry"]
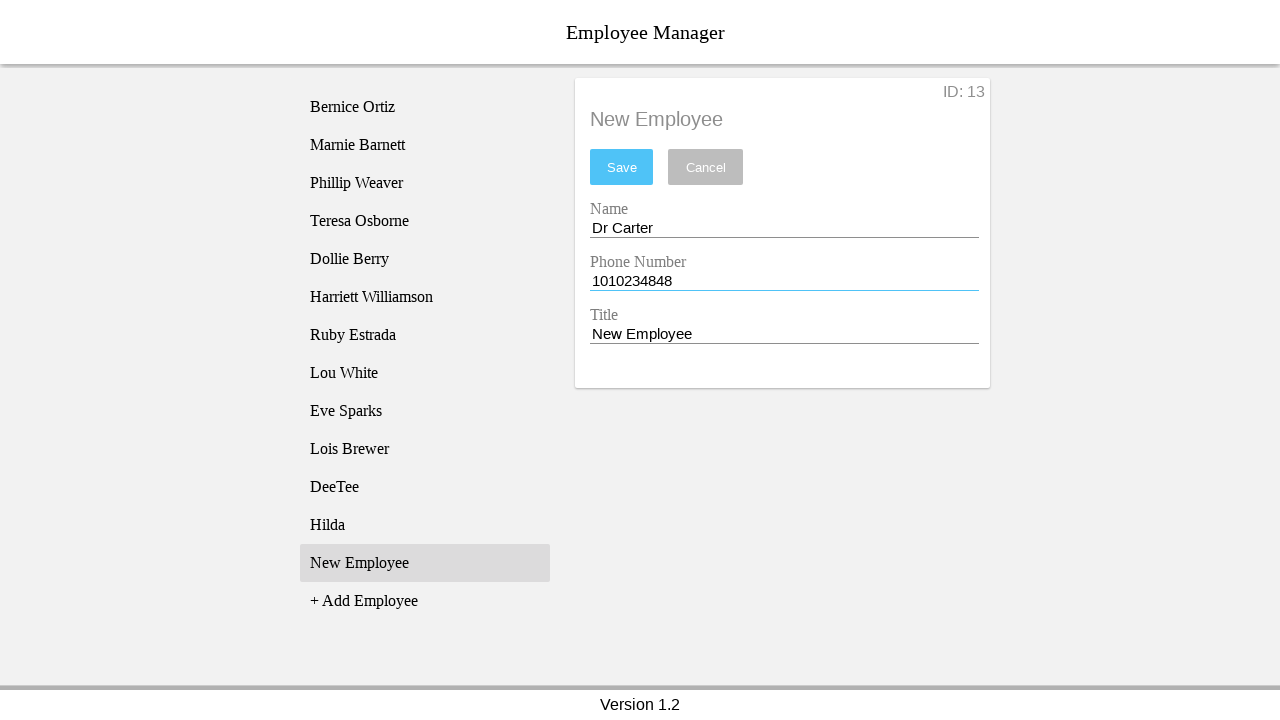

Cleared title entry field on [name="titleEntry"]
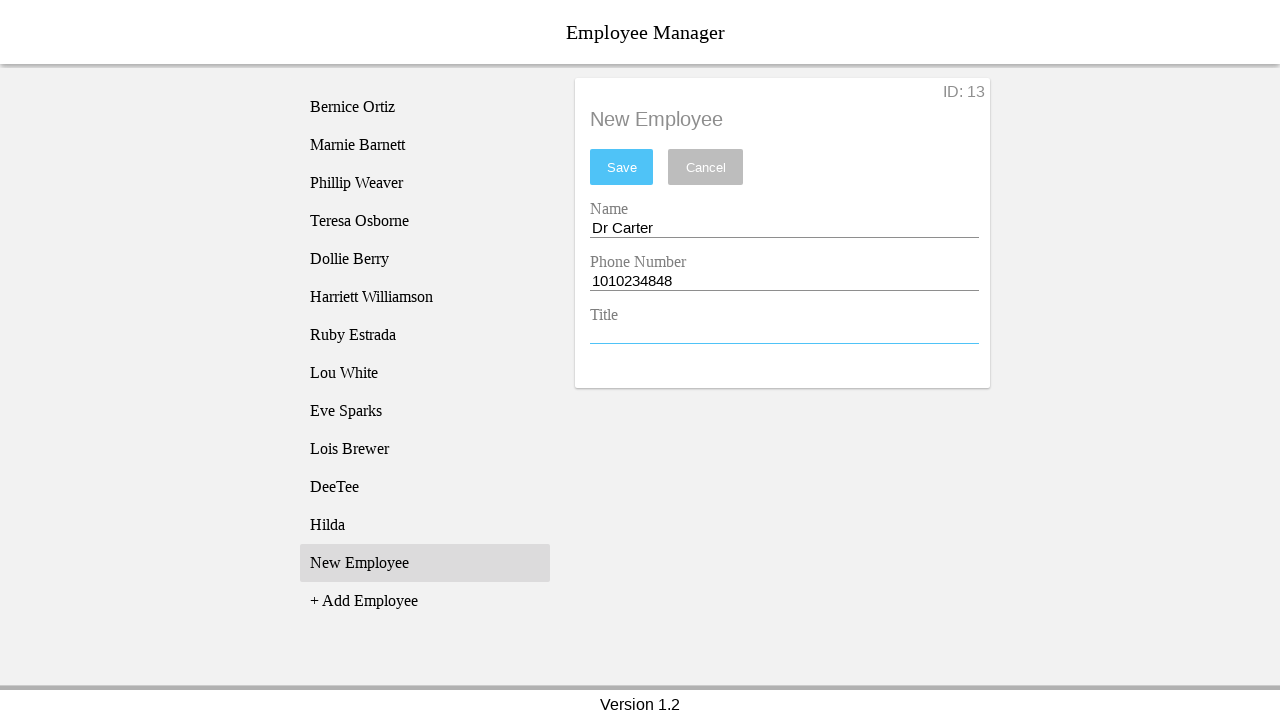

Filled title field with 'Time Twister' on [name="titleEntry"]
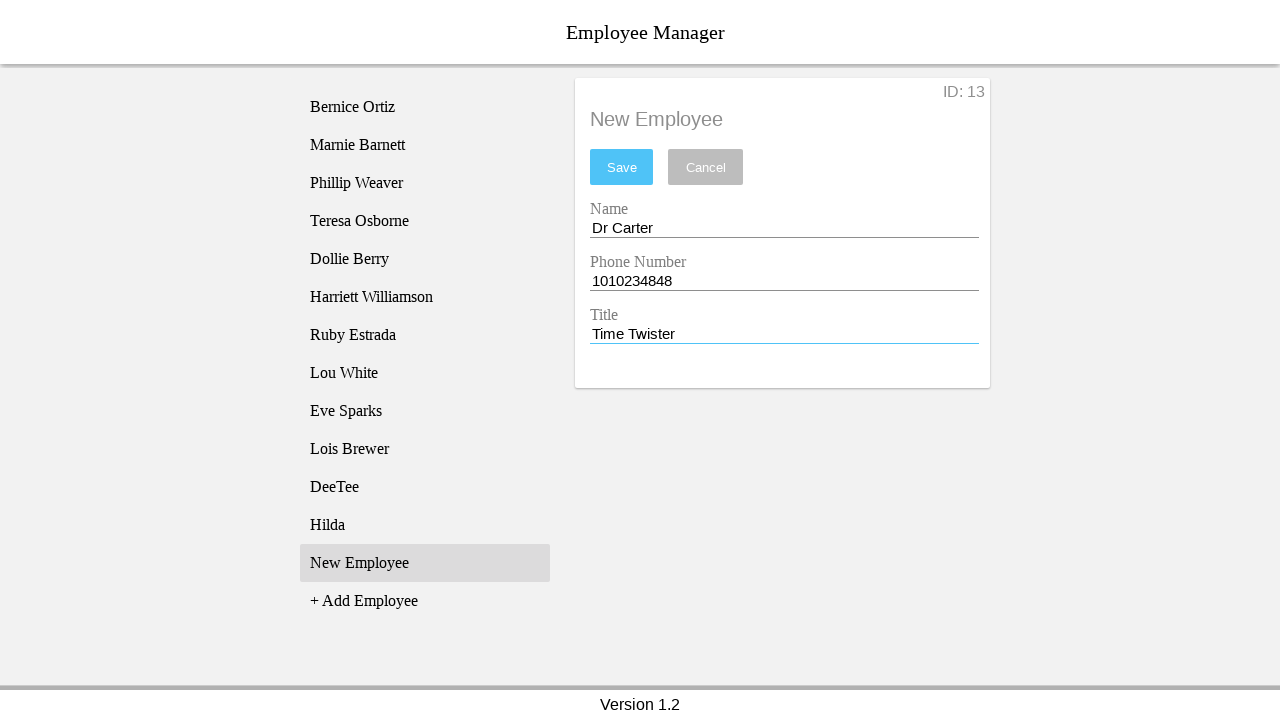

Clicked save button to add employee 'Dr Carter' at (622, 167) on #saveBtn
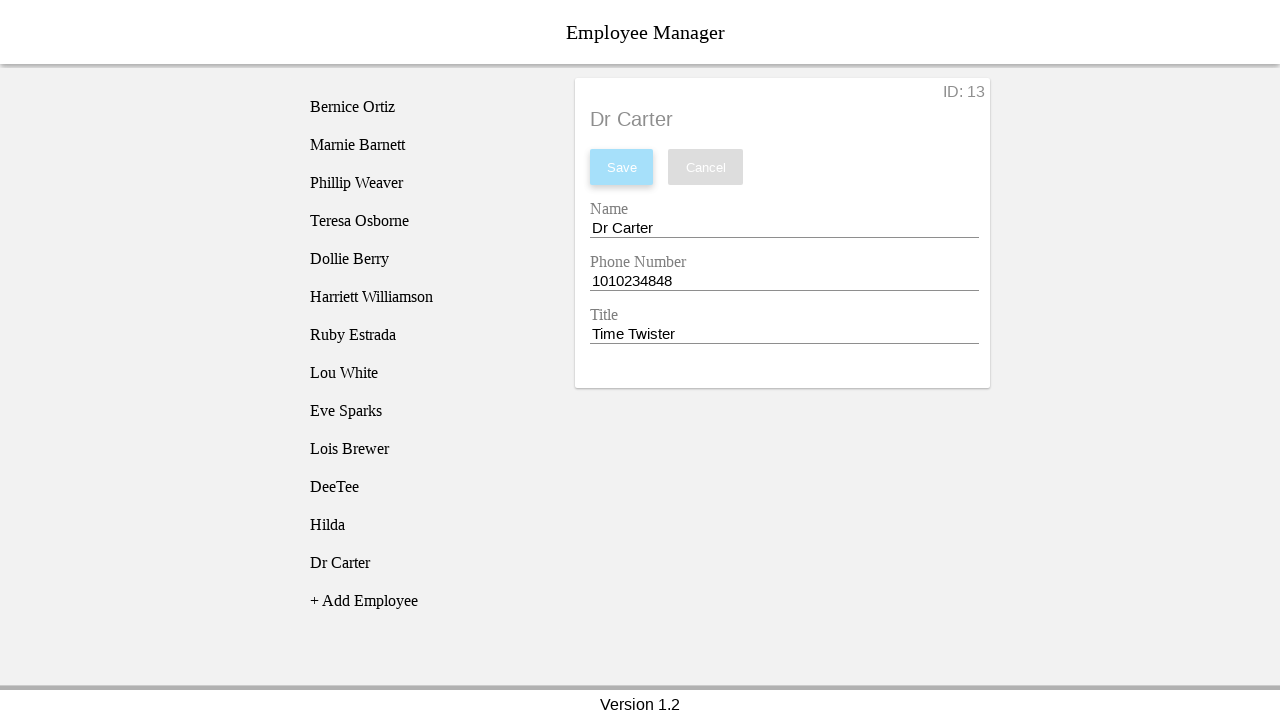

Clicked Add Employee button at (425, 601) on [name="addEmployee"]
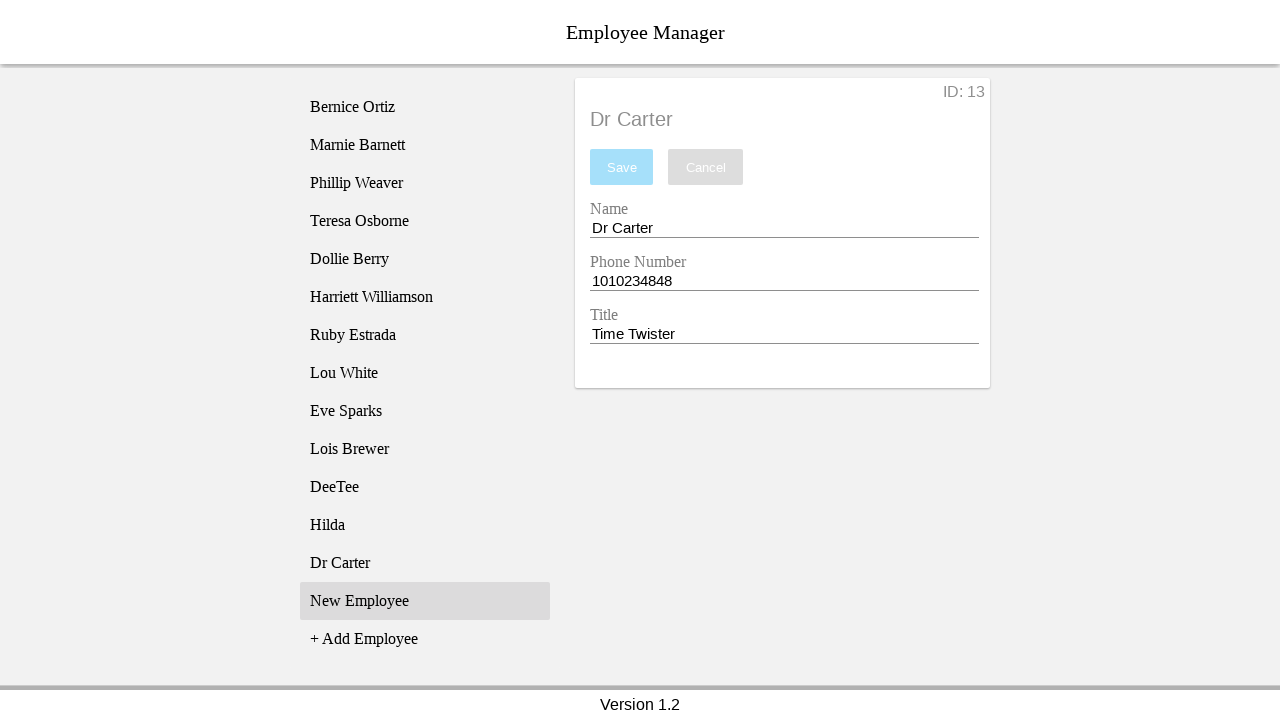

Clicked New Employee option at (425, 601) on xpath=//li[text() = "New Employee"]
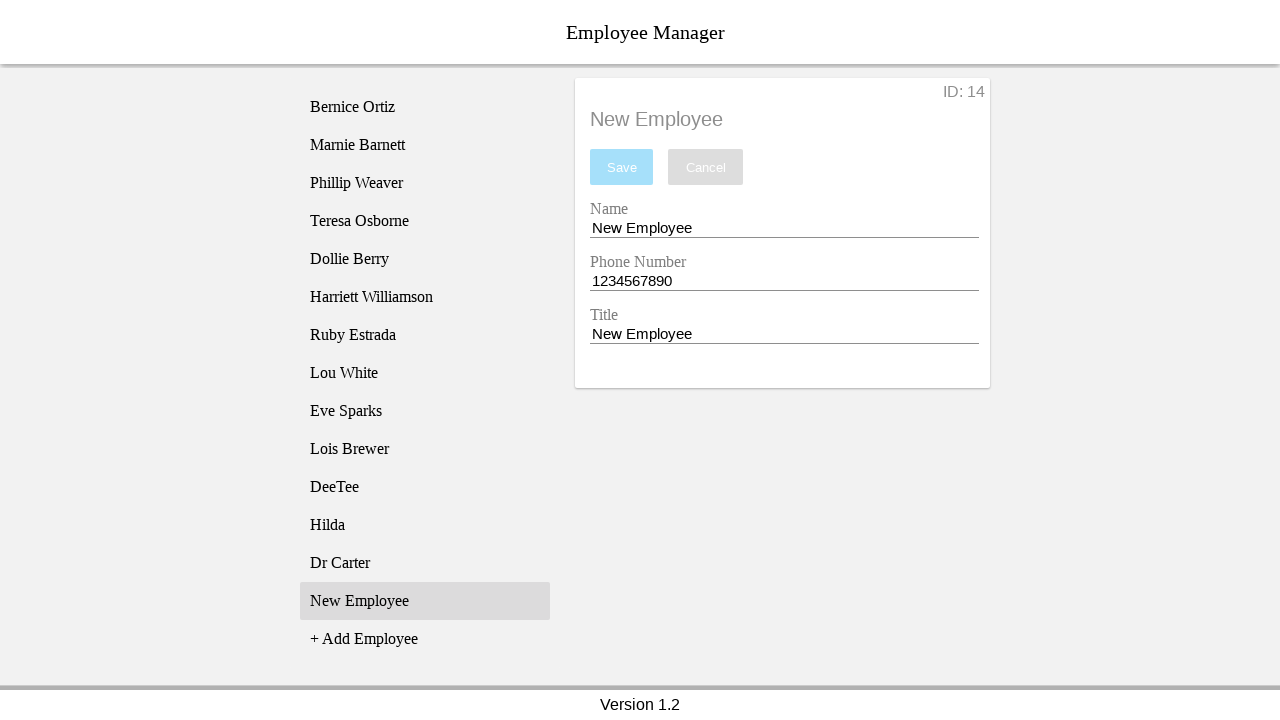

Cleared name entry field on [name="nameEntry"]
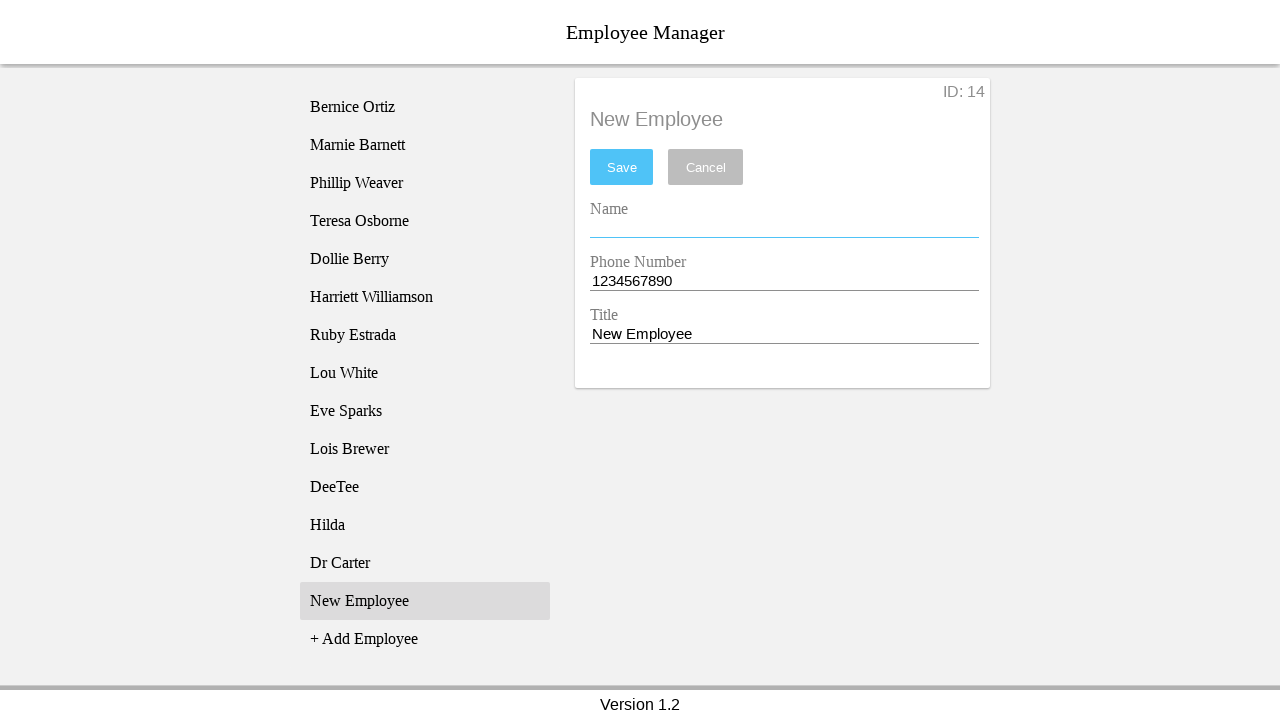

Filled name field with 'Zebbie' on [name="nameEntry"]
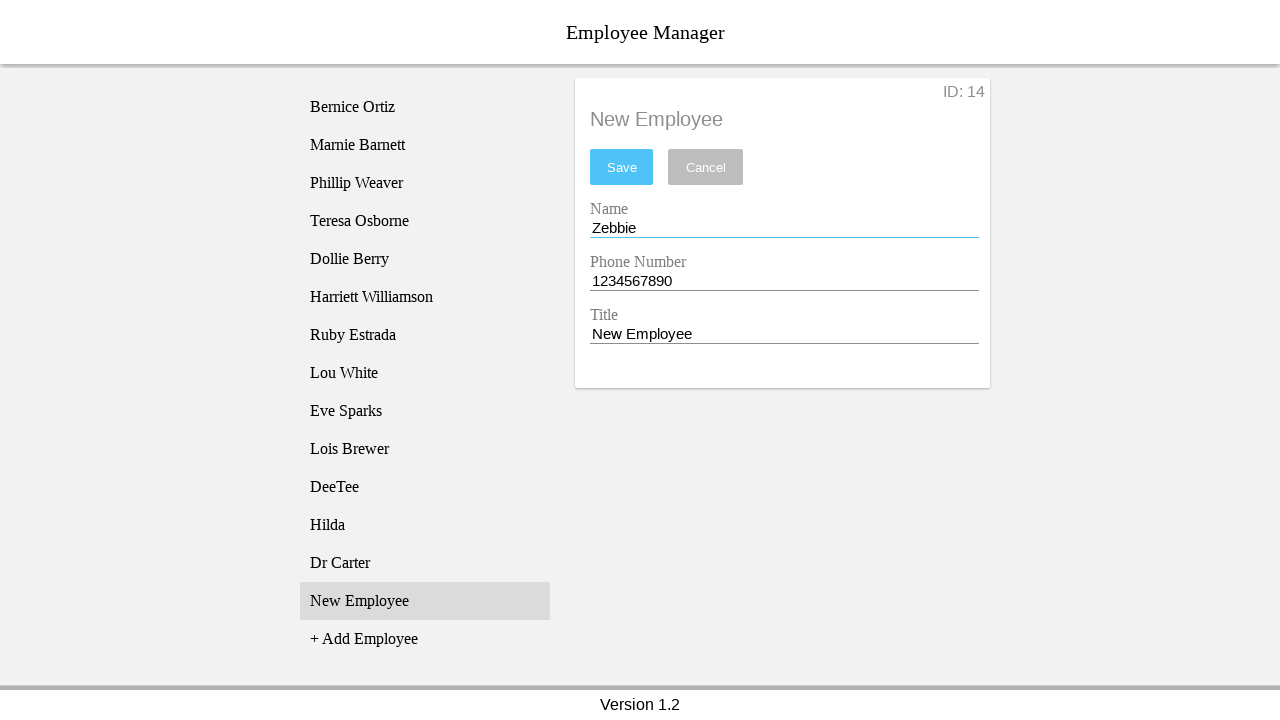

Cleared phone entry field on [name="phoneEntry"]
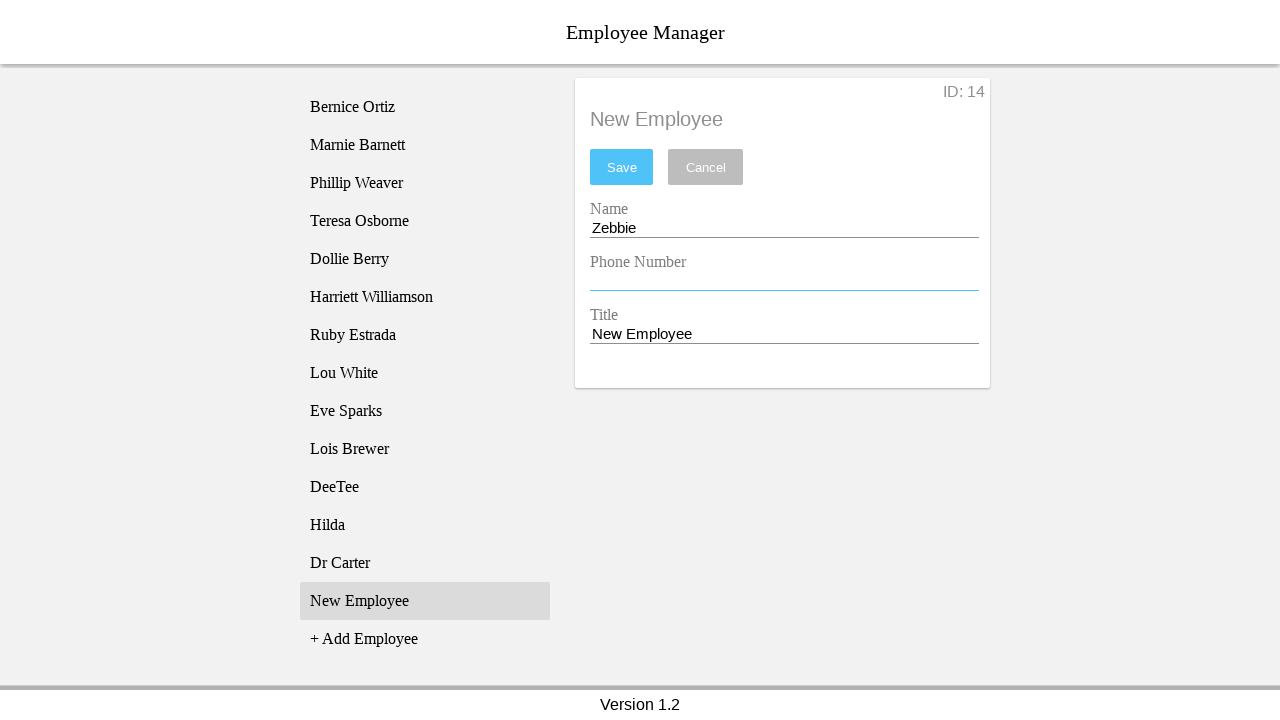

Filled phone field with '6936934242' on [name="phoneEntry"]
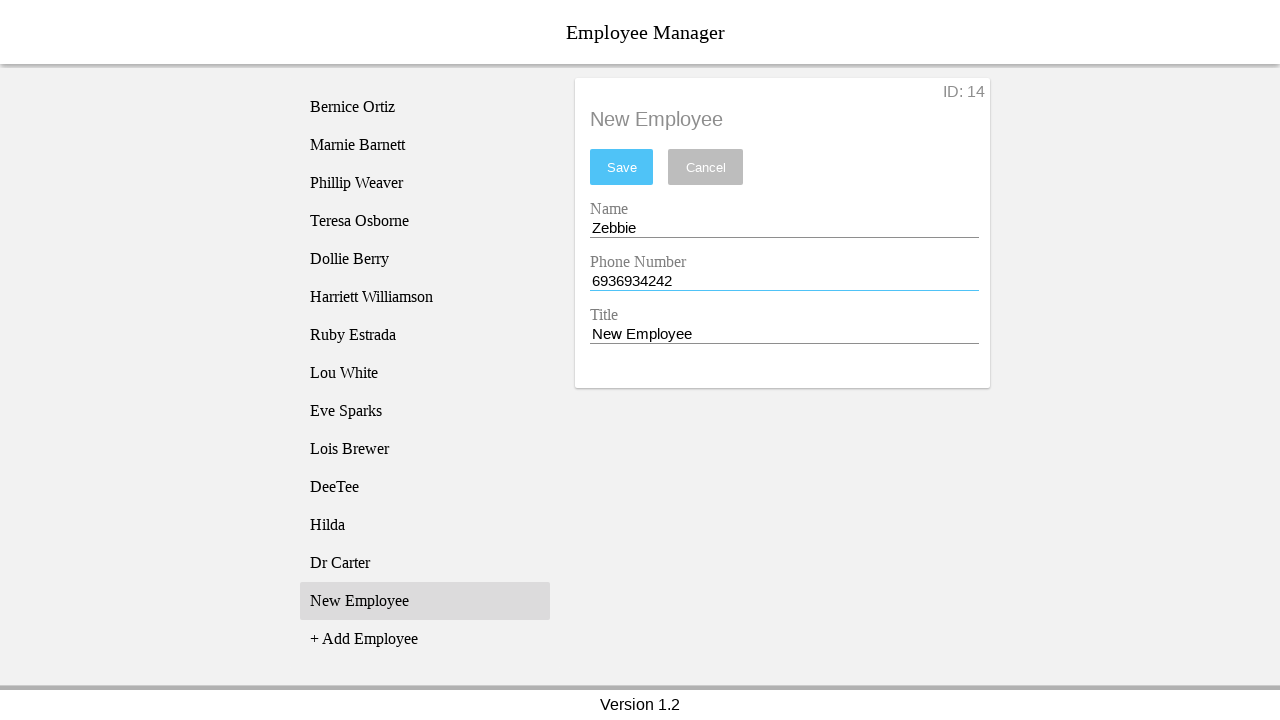

Cleared title entry field on [name="titleEntry"]
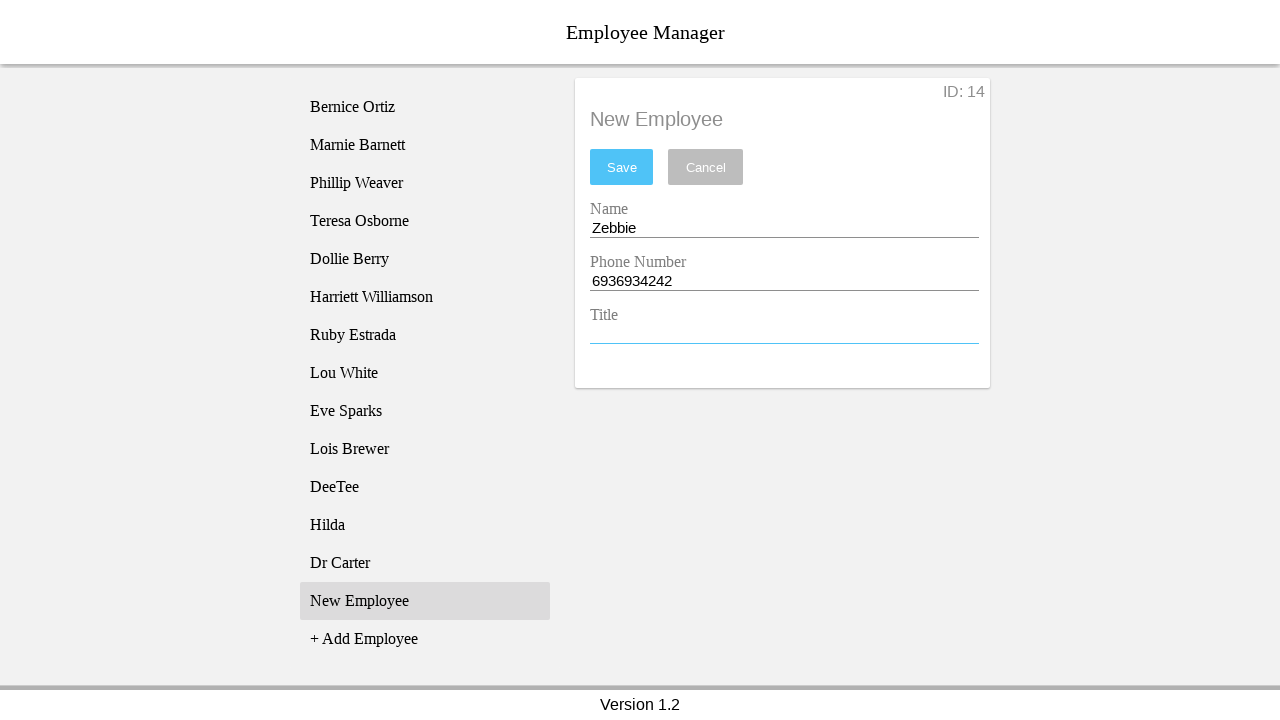

Filled title field with 'Adventurer' on [name="titleEntry"]
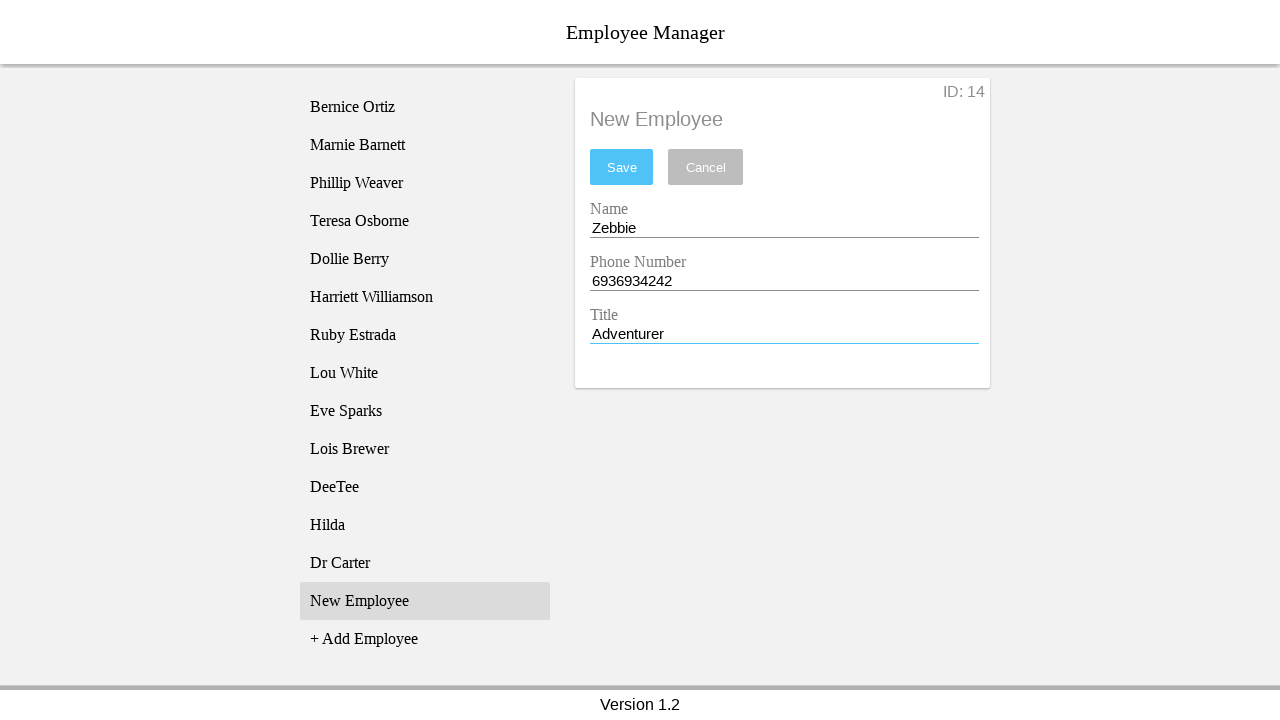

Clicked save button to add employee 'Zebbie' at (622, 167) on #saveBtn
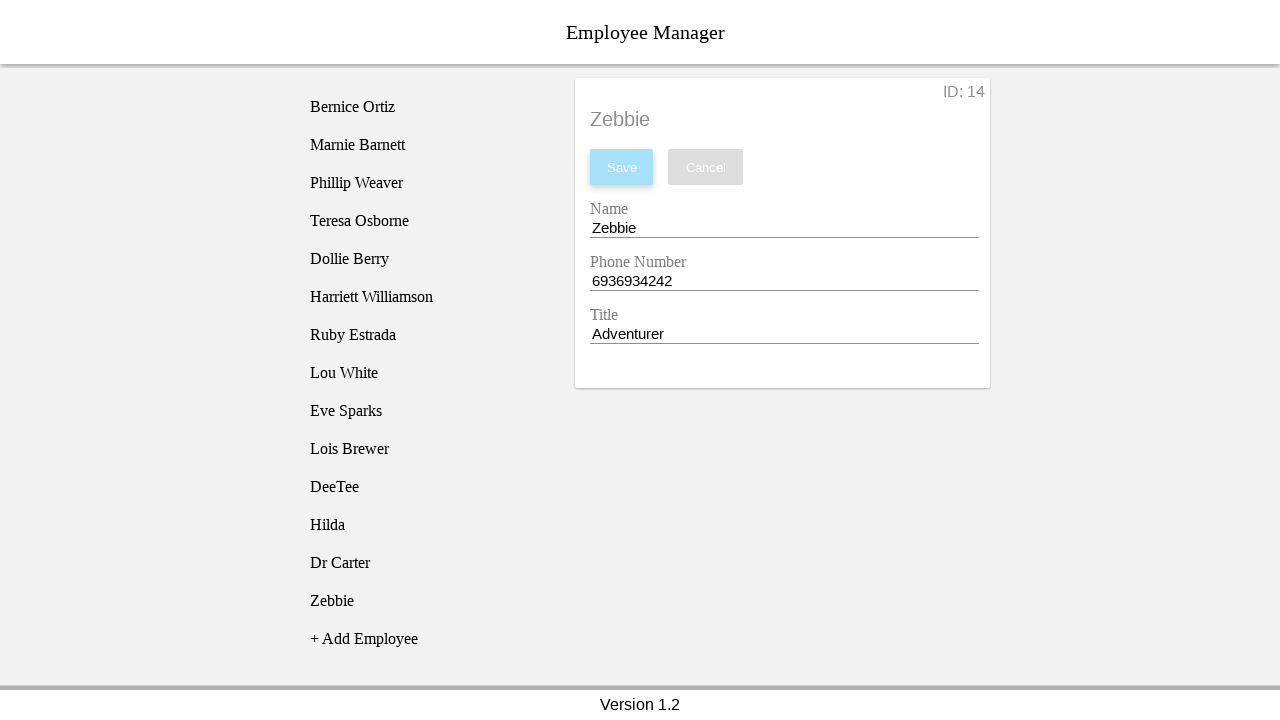

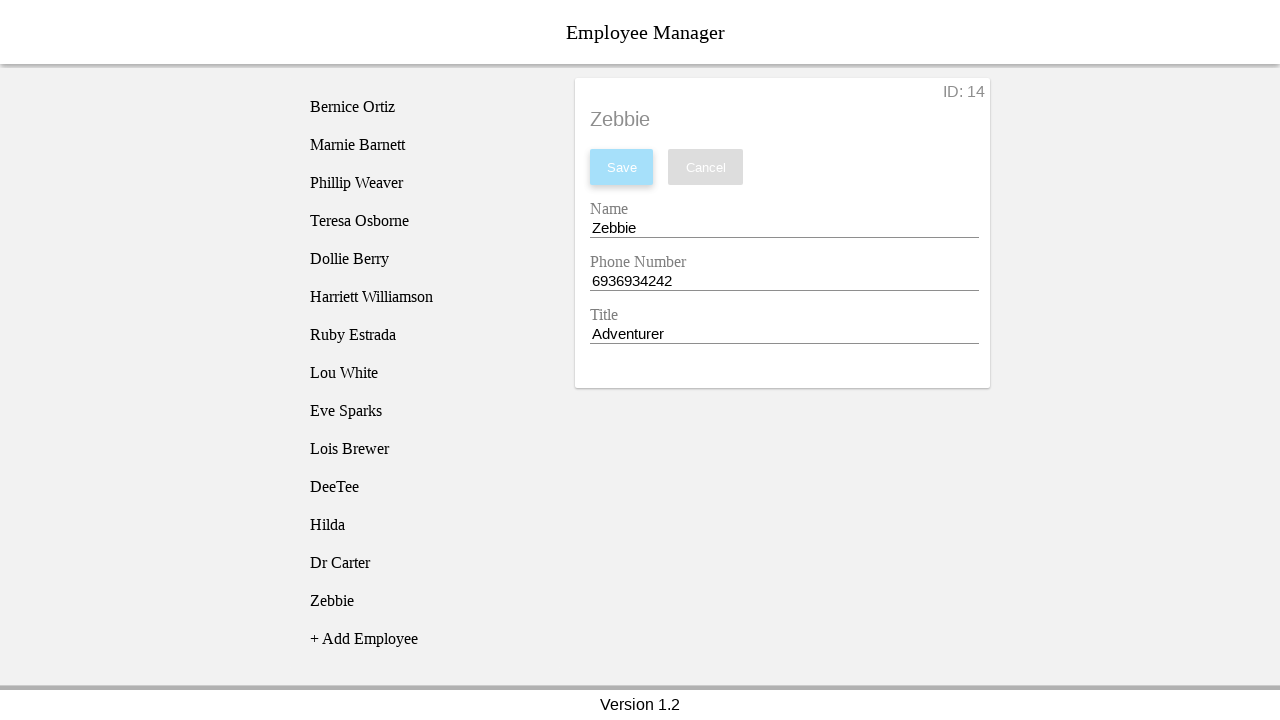